Tests drag and drop functionality on jQueryUI demo page by switching to an iframe and dragging an element onto a drop target

Starting URL: https://jqueryui.com/droppable/

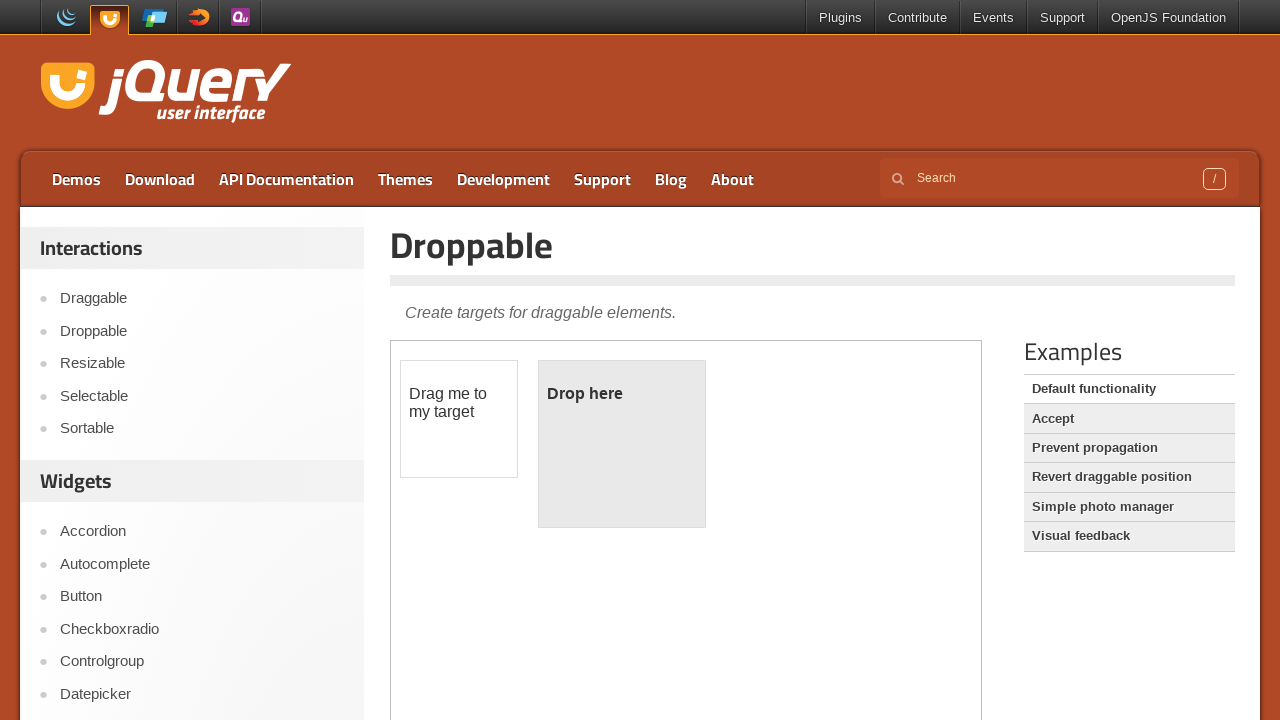

Located the demo iframe on jQueryUI droppable page
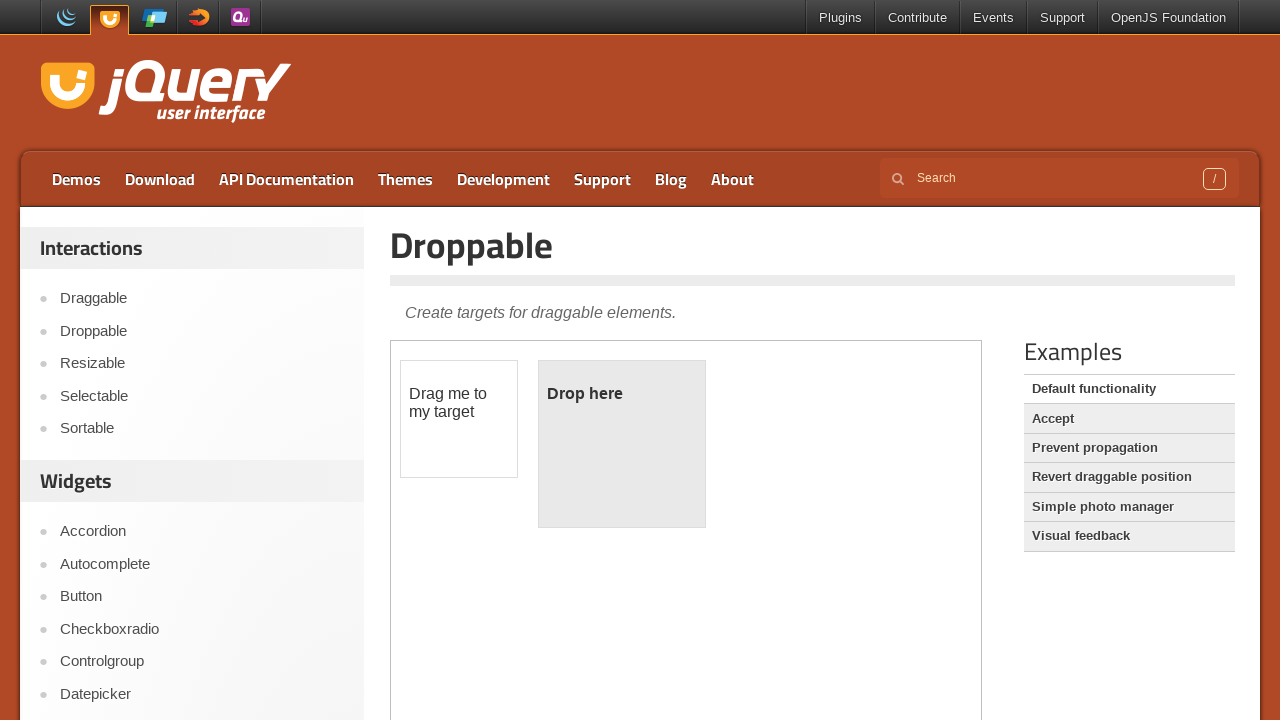

Located the draggable element within the iframe
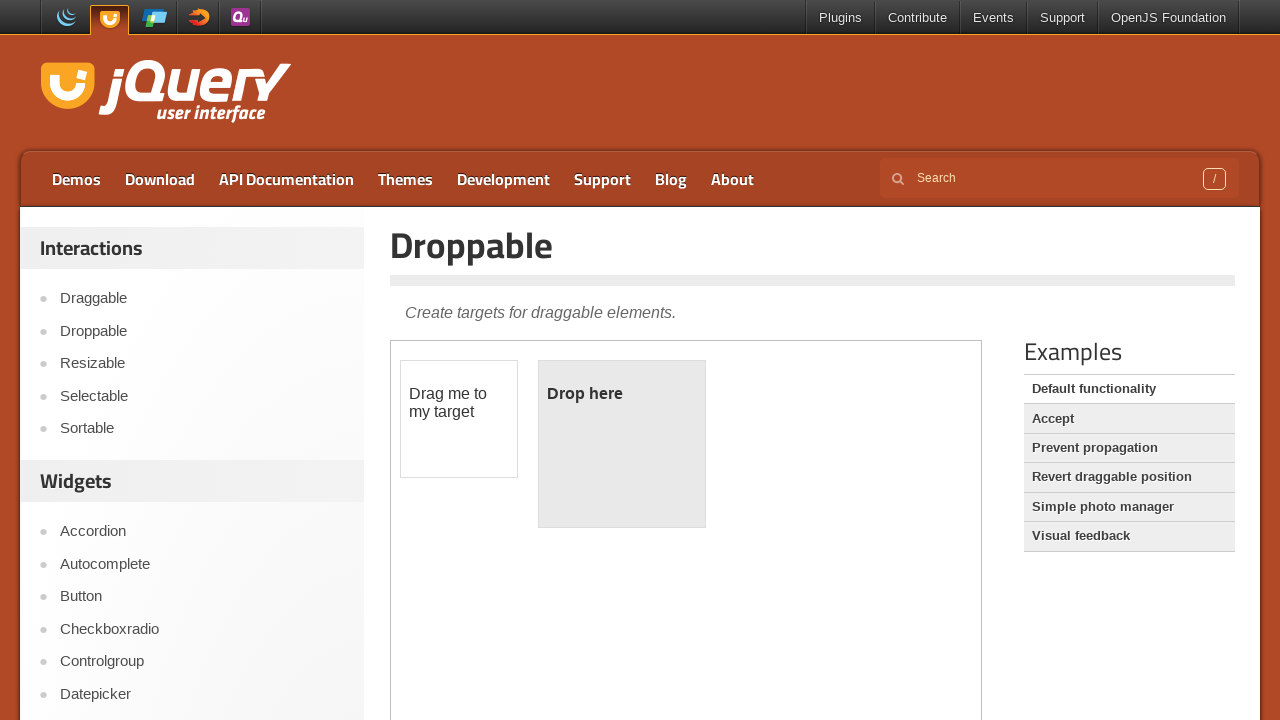

Located the droppable target element within the iframe
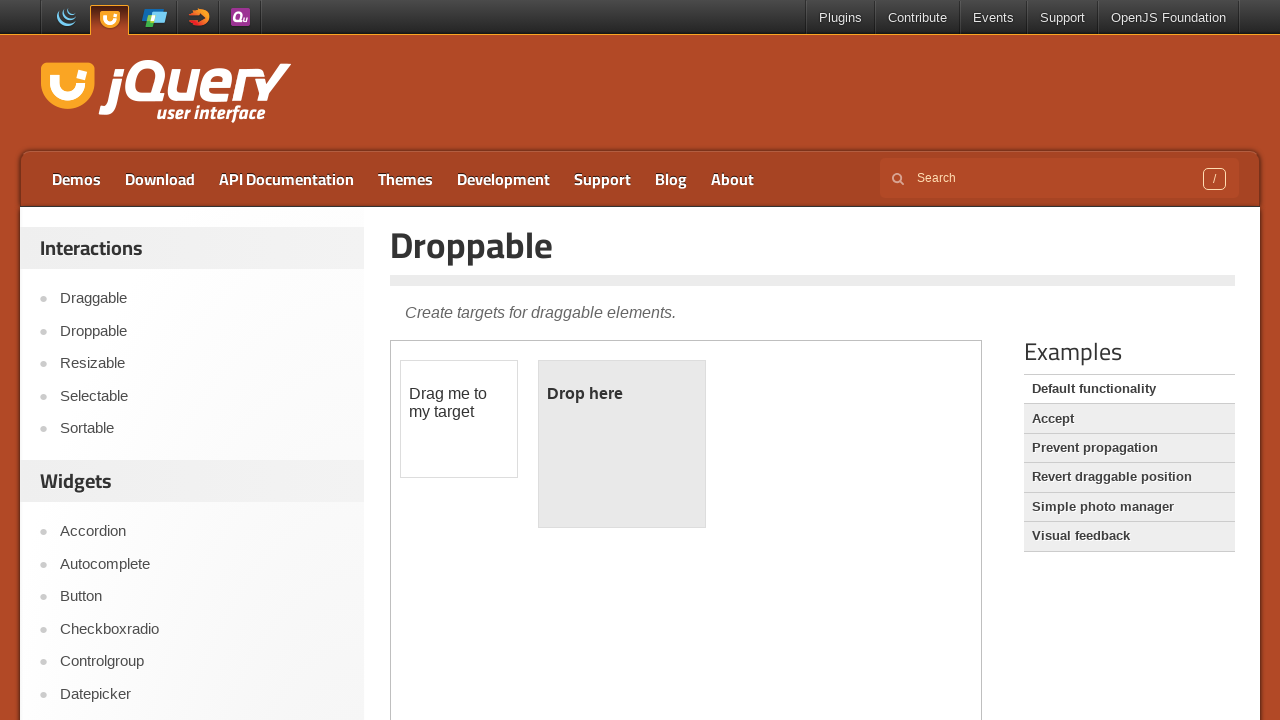

Dragged the draggable element onto the droppable target at (622, 444)
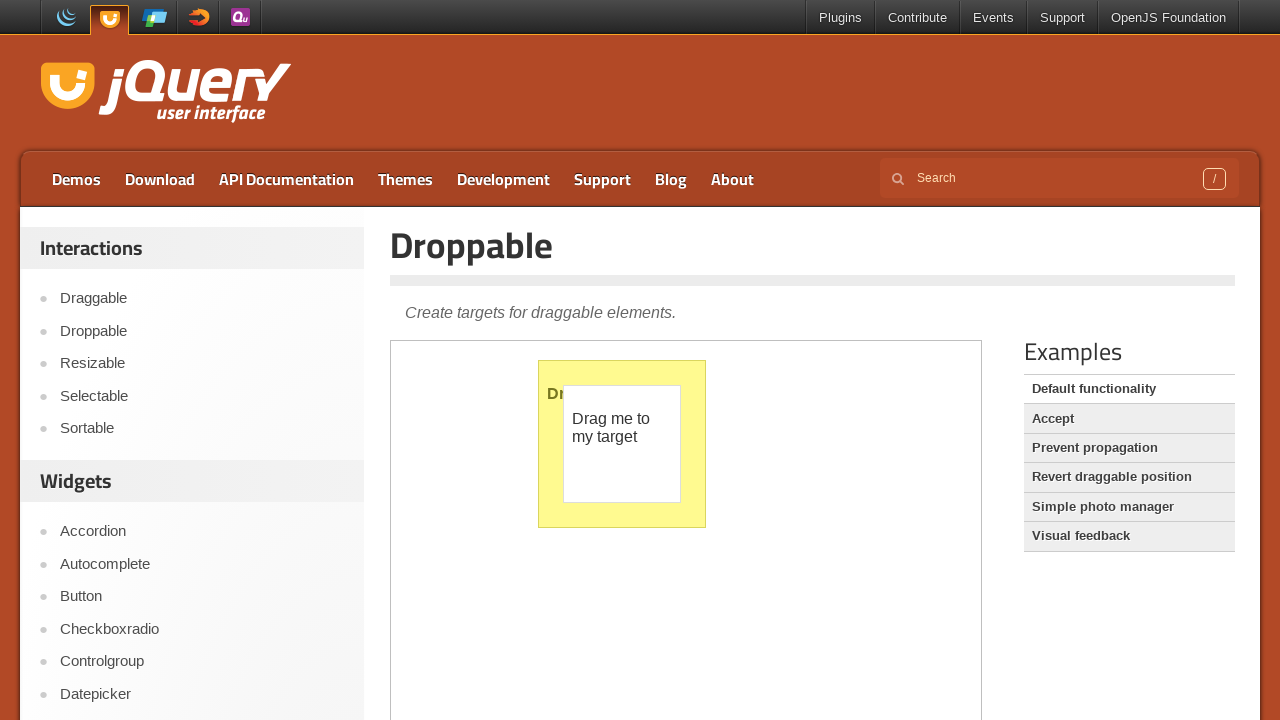

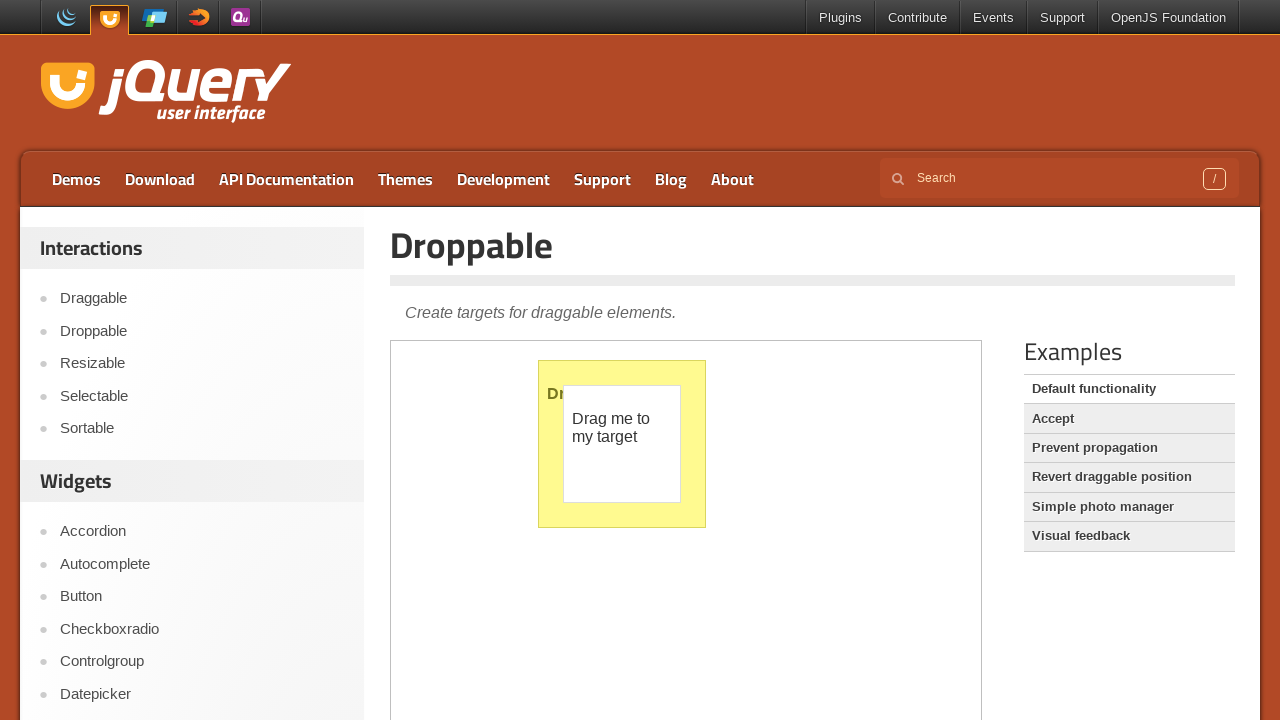